Tests a checkout form by filling in personal information, address details, selecting country and state, choosing payment method, entering credit card details, and submitting the form

Starting URL: https://getbootstrap.com/docs/5.3/examples/checkout/

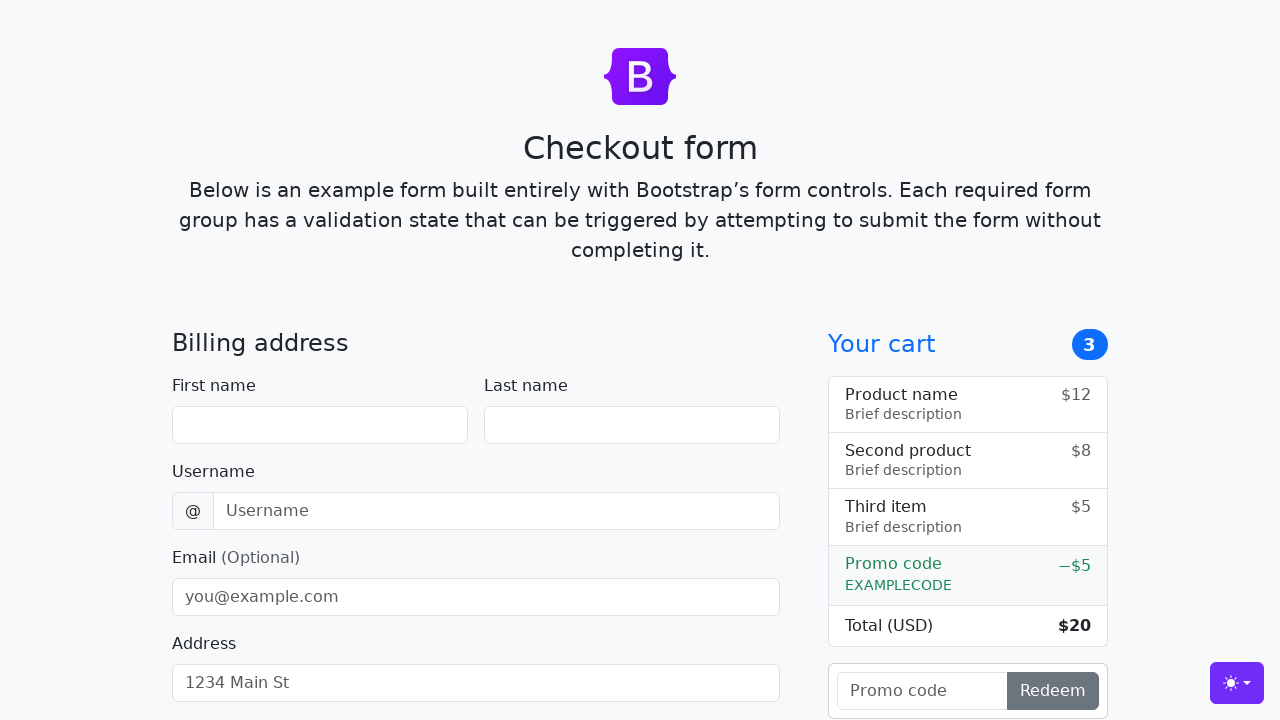

Filled first name field with 'John' on #firstName
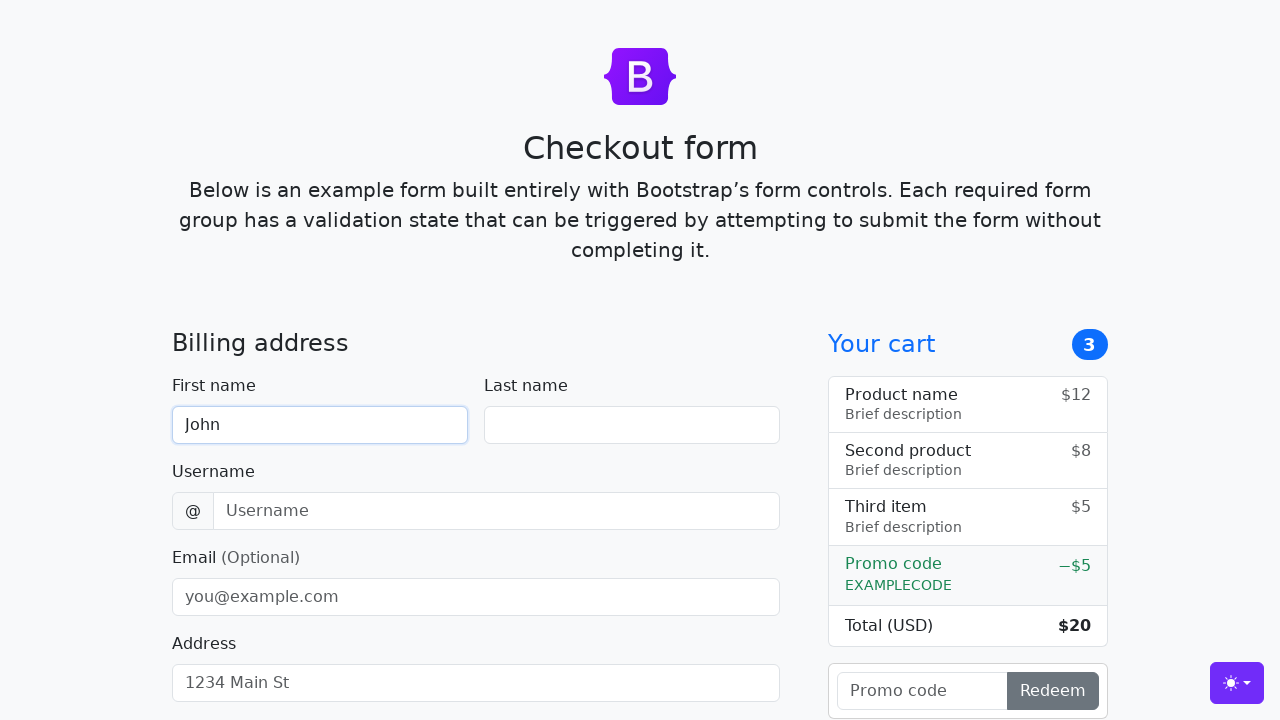

Filled last name field with 'Doe' on #lastName
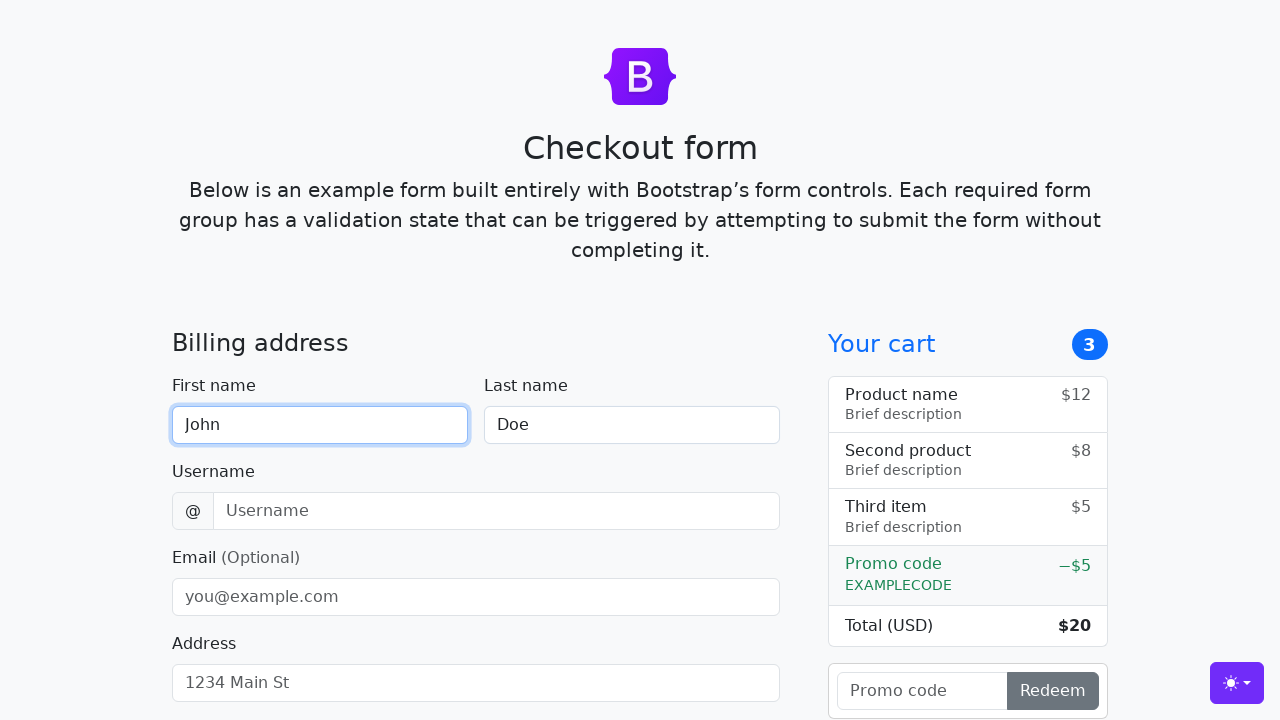

Filled username field with 'lolyou1993' on #username
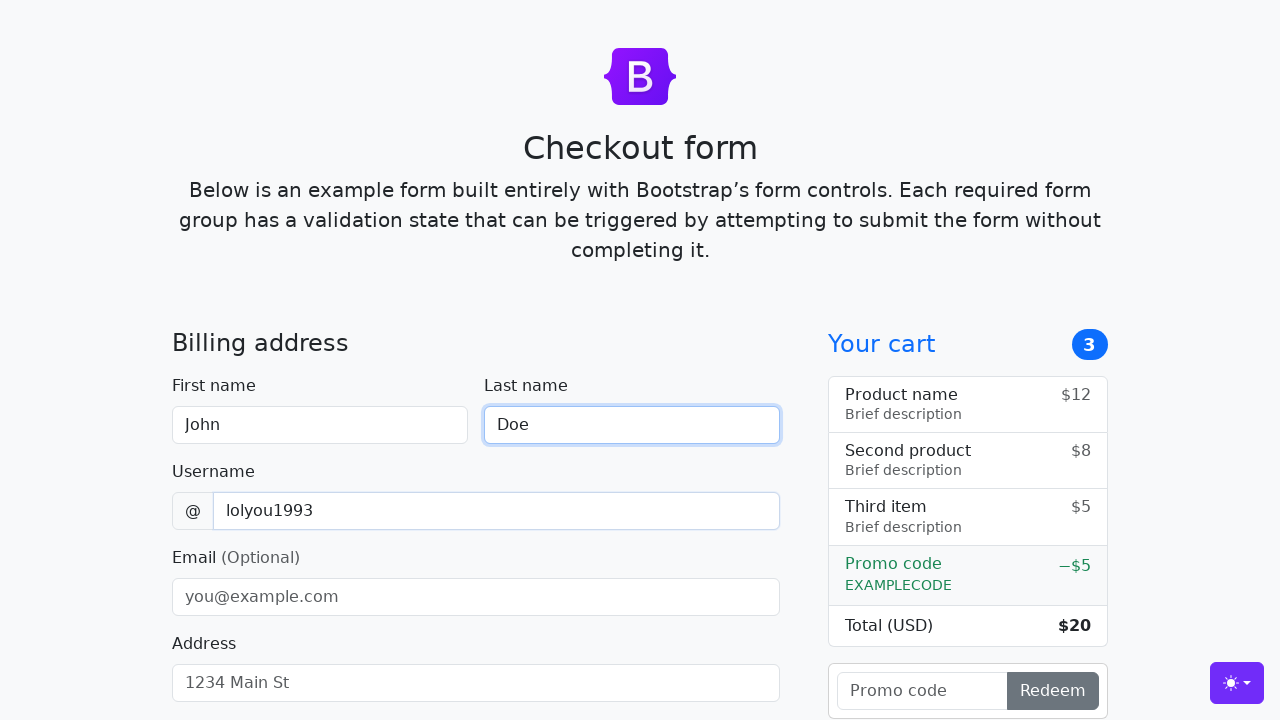

Filled email field with 'Johnnyboy@gmail.com' on #email
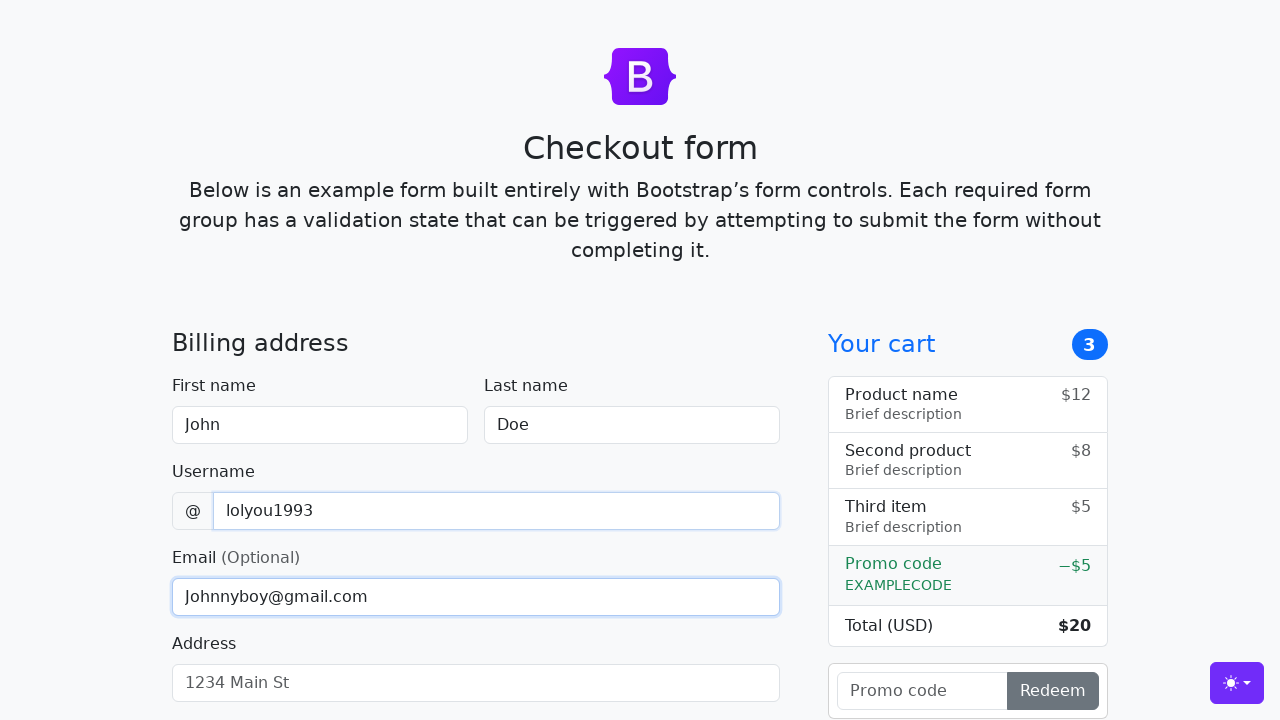

Filled address field with 'Block 369 ave 2' on #address
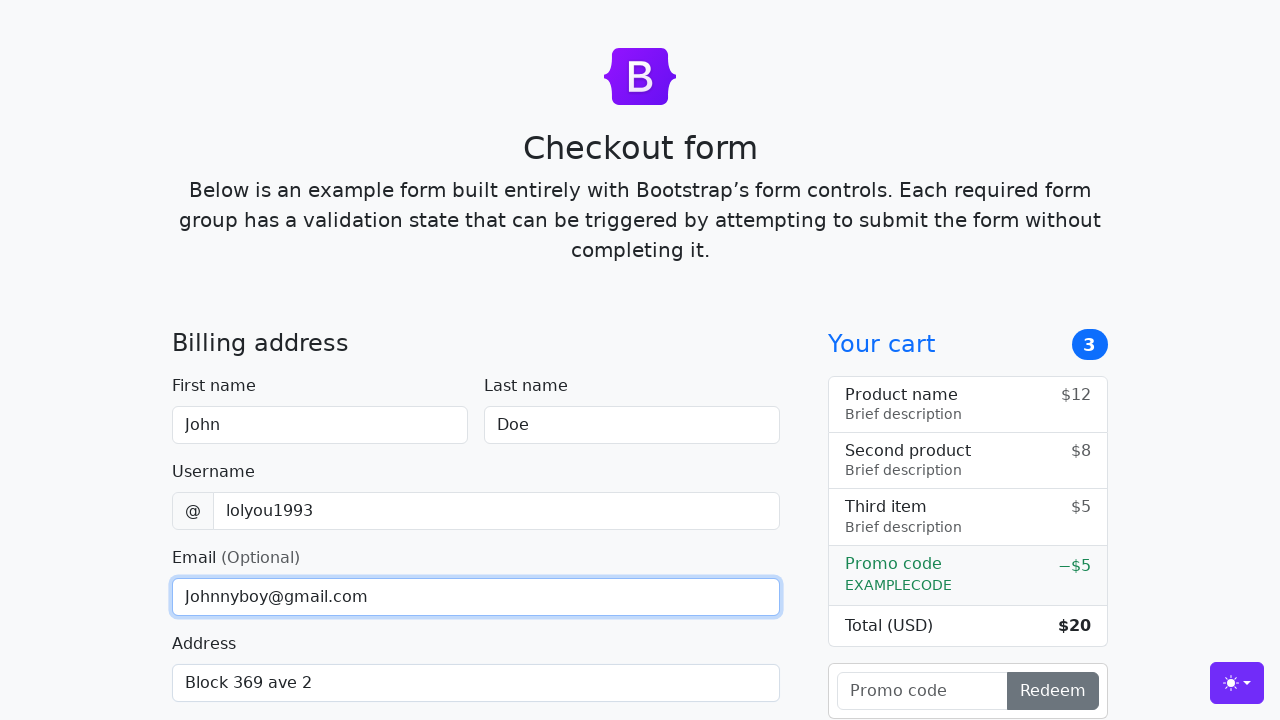

Filled address2 field with 'Block 619 ave1' on #address2
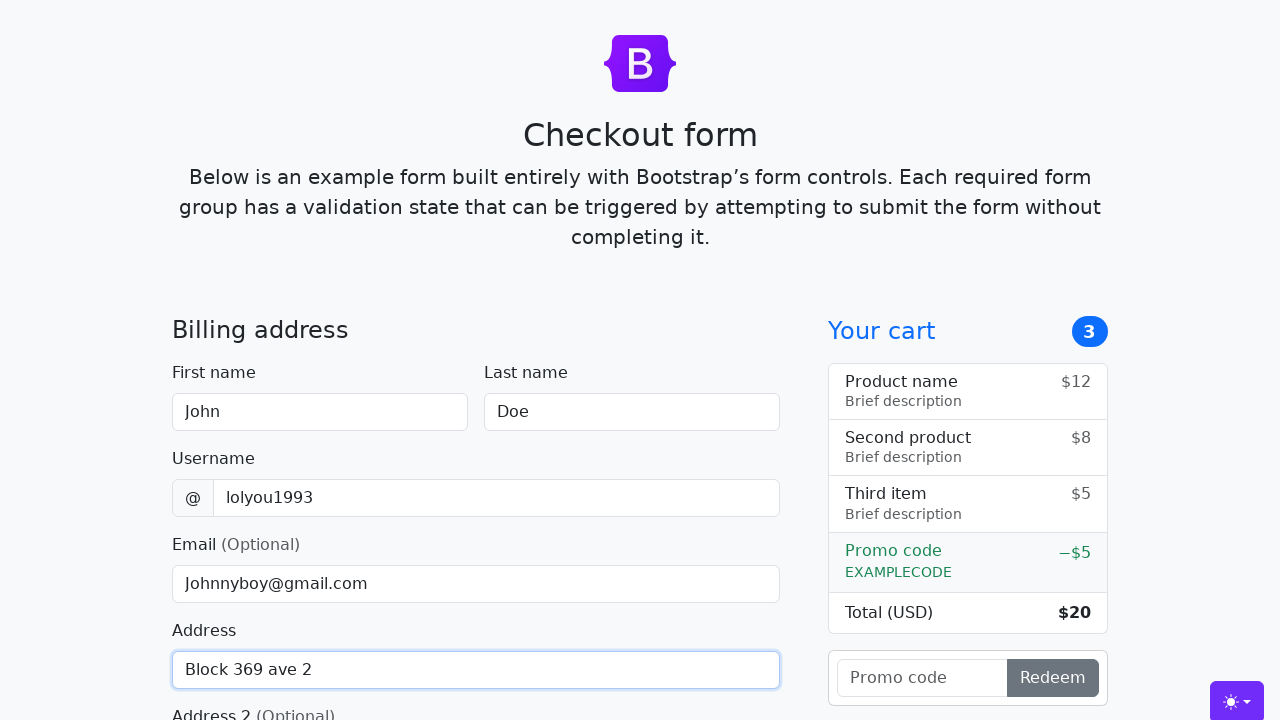

Selected country from dropdown (index 1) on #country
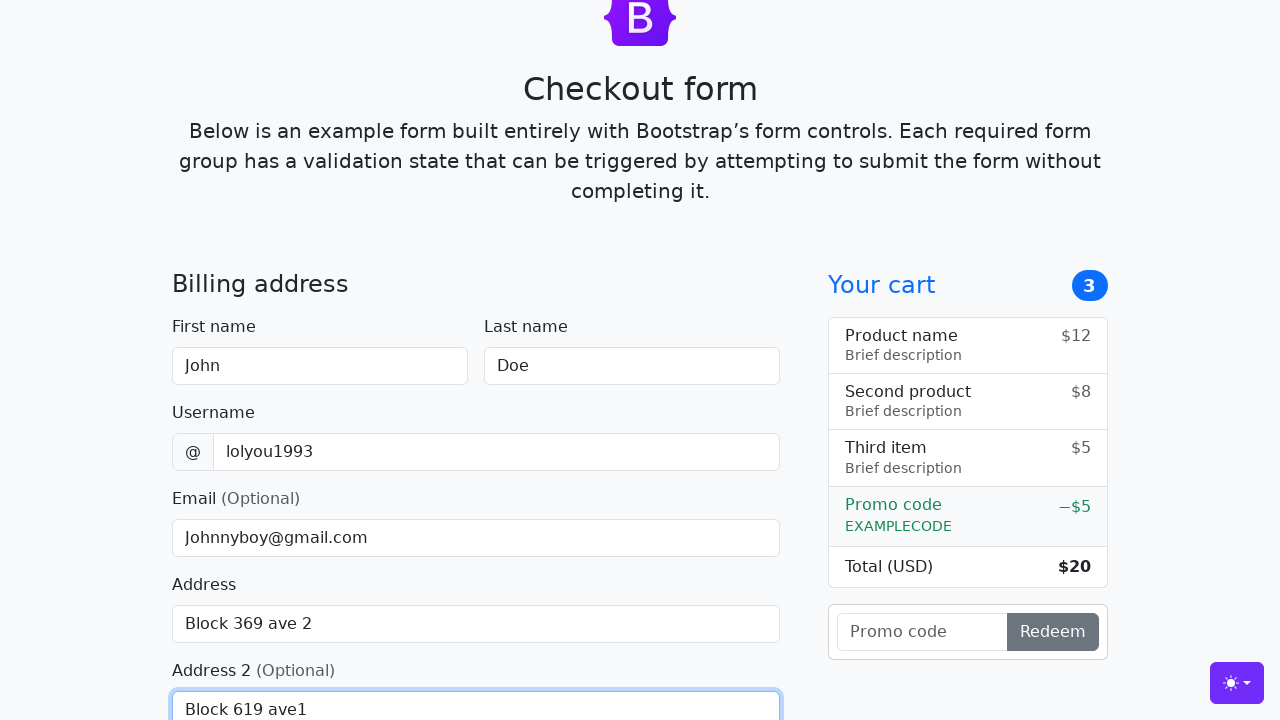

Selected state from dropdown (index 1) on #state
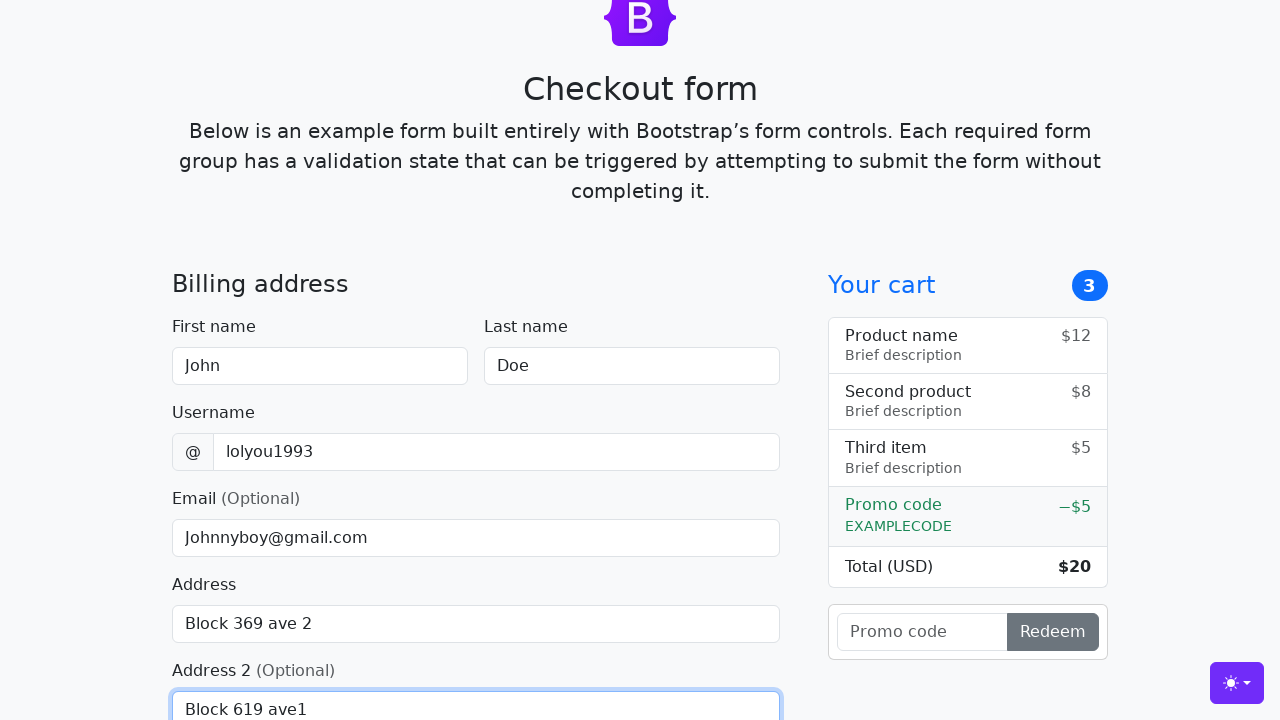

Checked 'same-address' checkbox at (180, 360) on #same-address
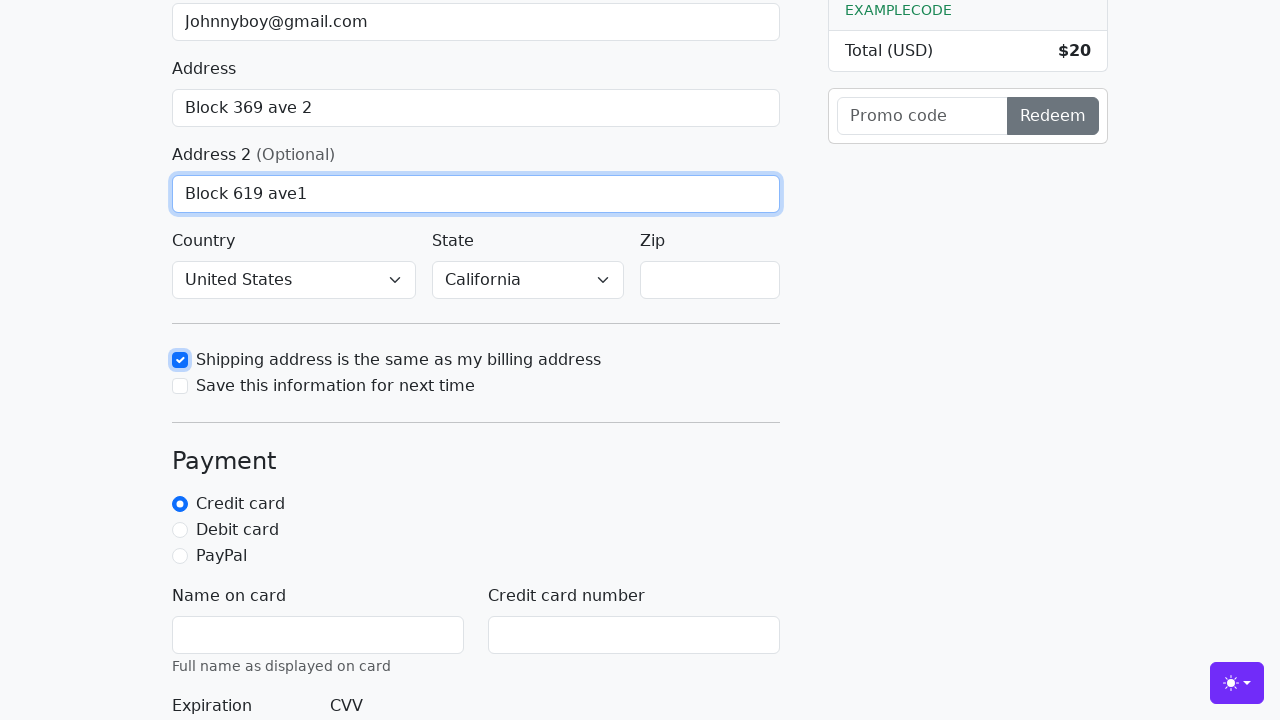

Checked 'save-info' checkbox at (180, 386) on #save-info
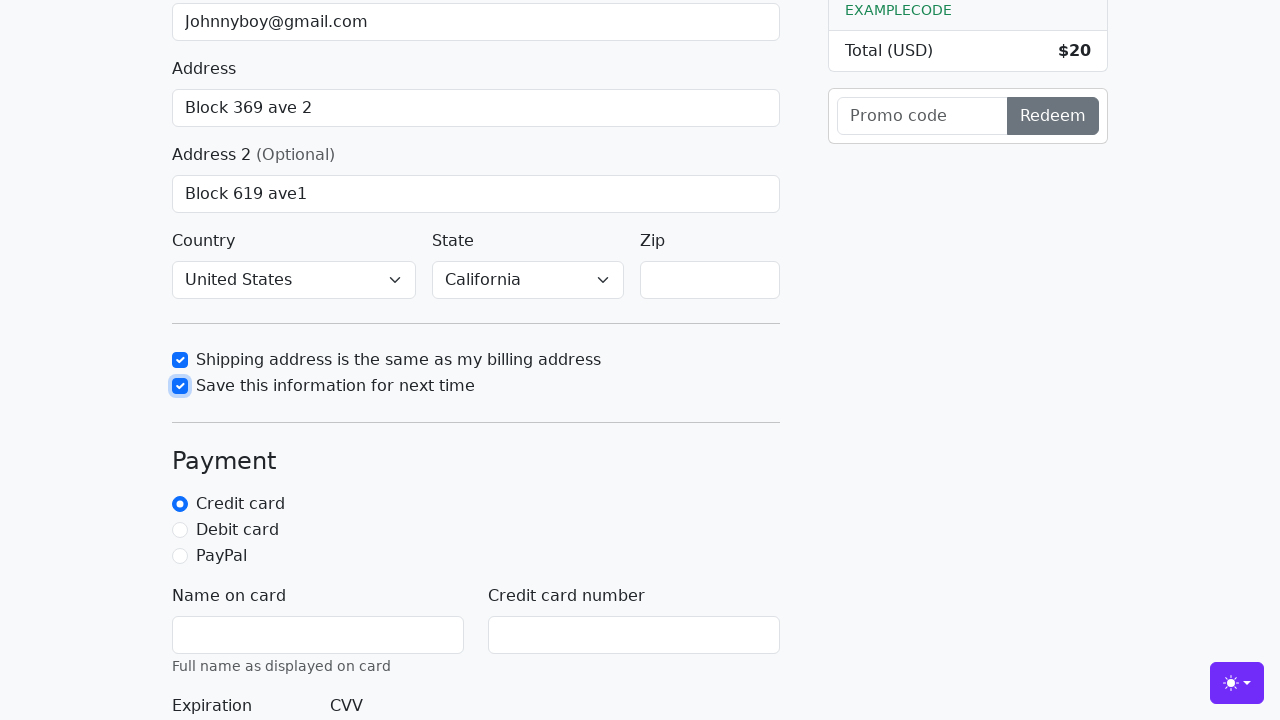

Filled zip code field with '537619' on #zip
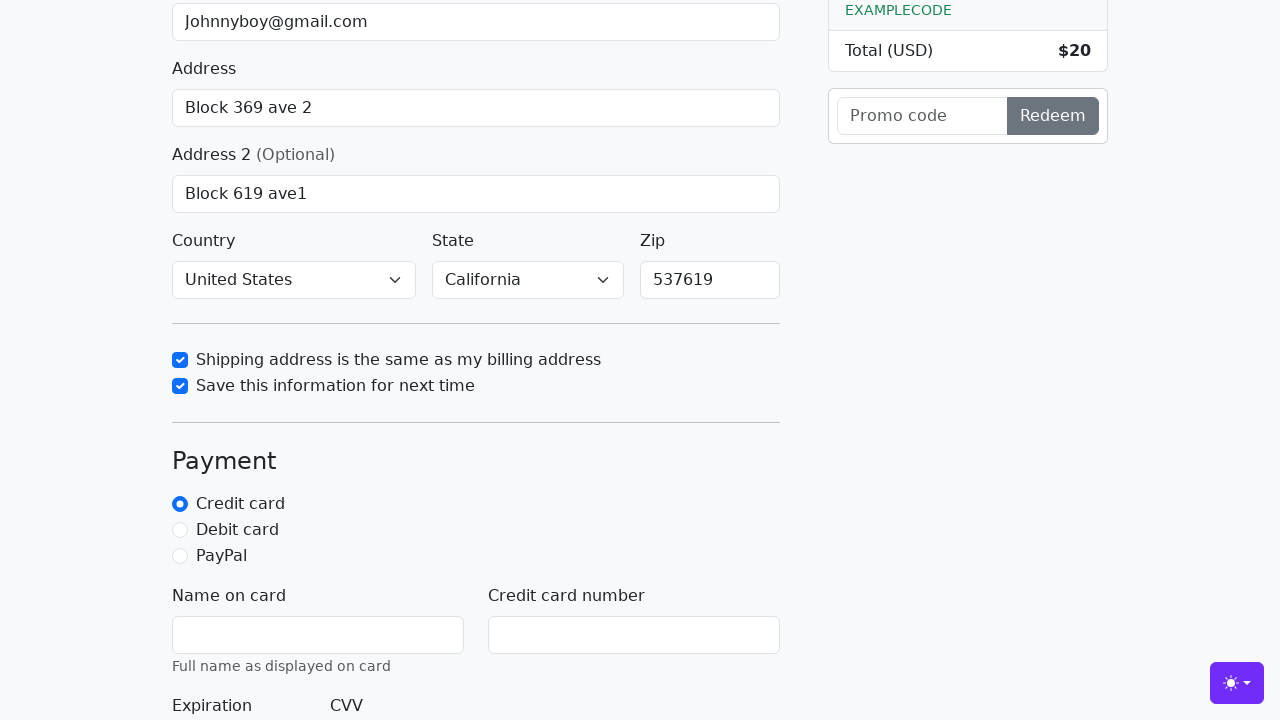

Selected debit payment method at (180, 530) on #debit
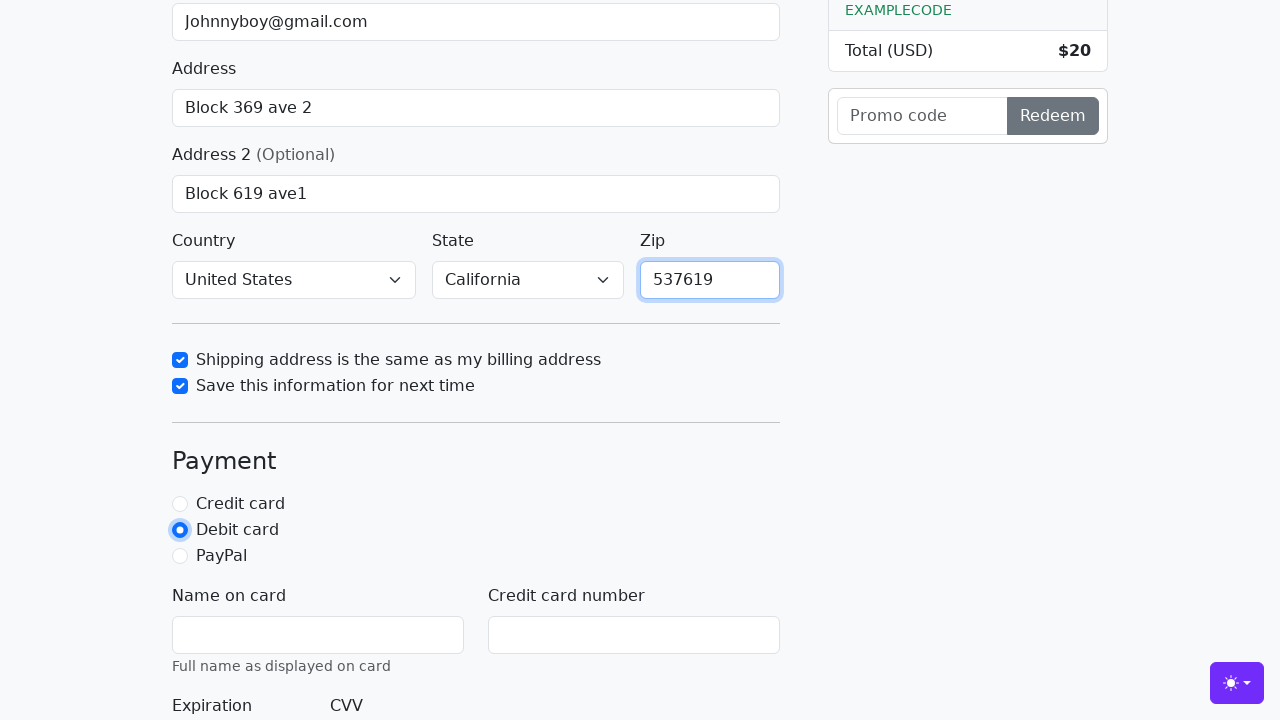

Filled credit card name field with 'Mr World Wide' on #cc-name
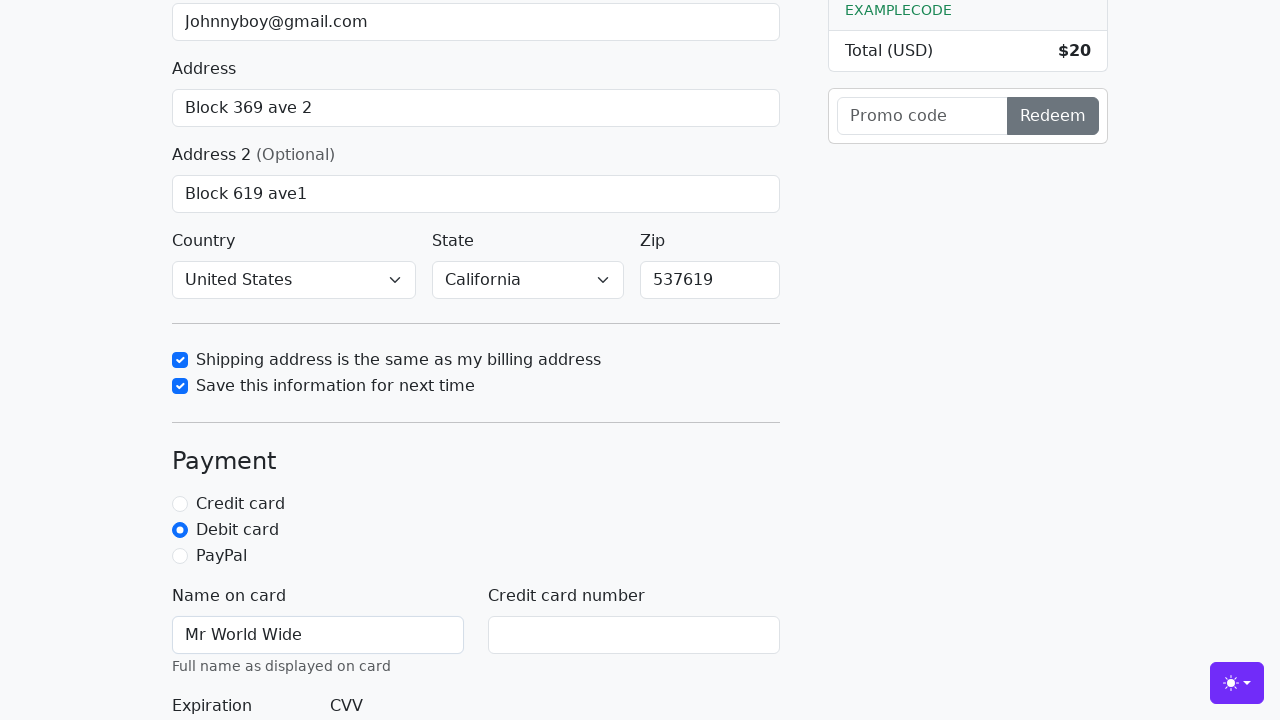

Filled credit card number field with '6666666' on #cc-number
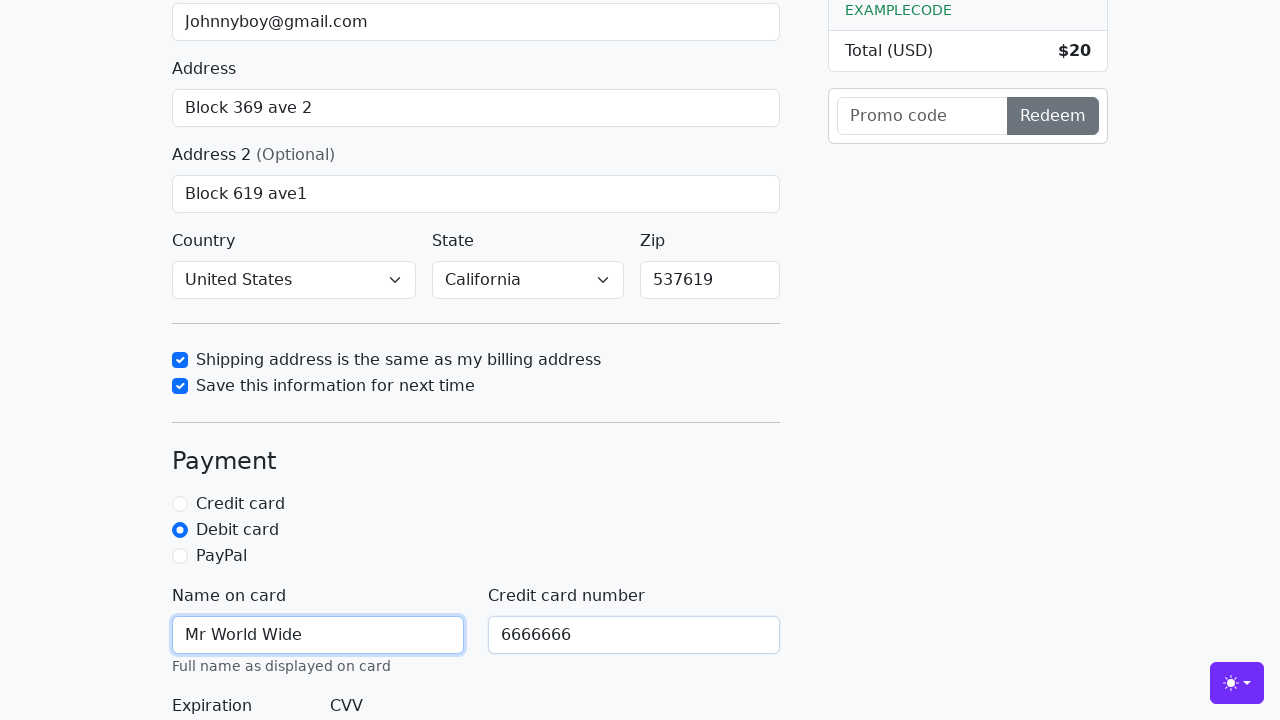

Filled credit card expiration field with '08/23' on #cc-expiration
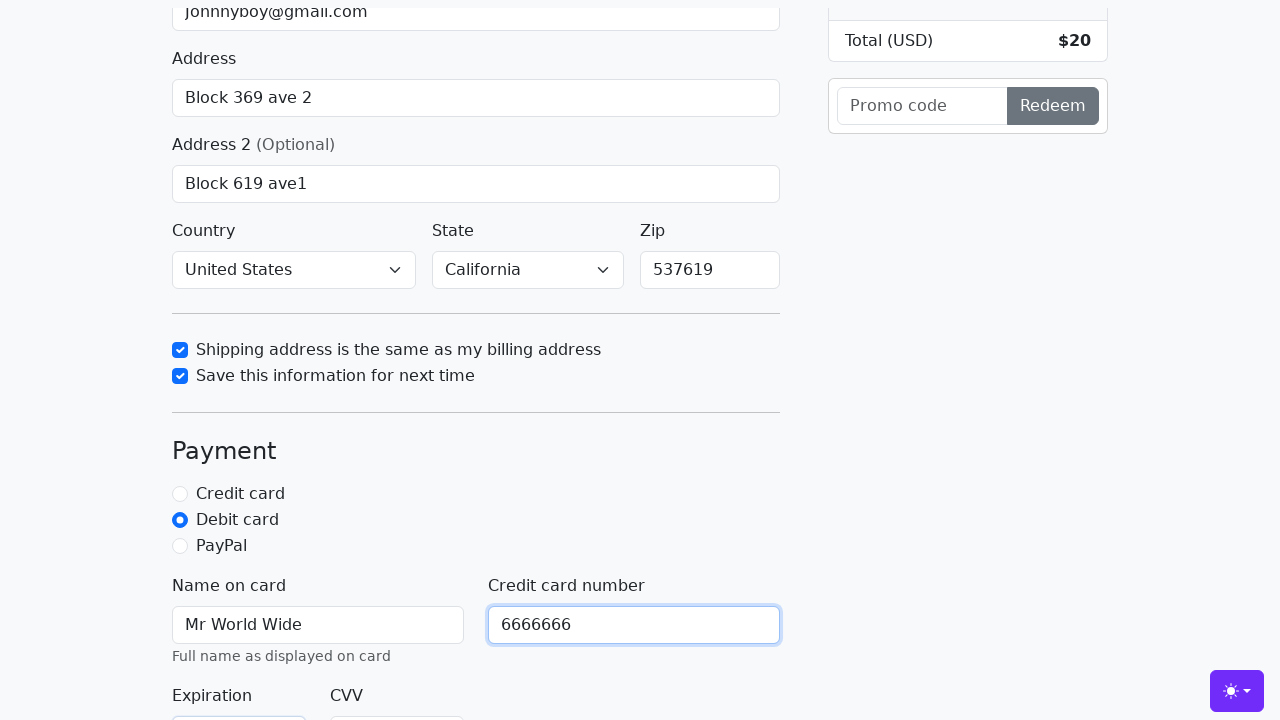

Filled credit card CVV field with '123' on #cc-cvv
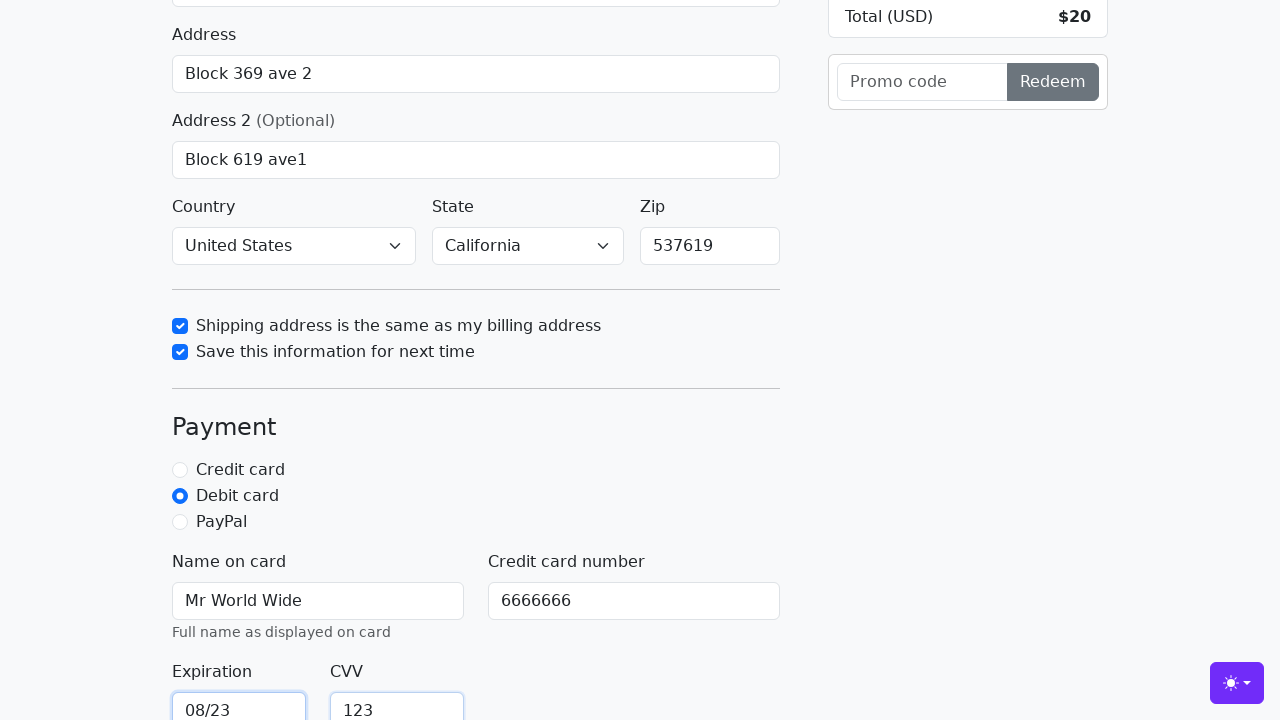

Clicked submit button to submit the checkout form at (476, 500) on button.btn.btn-primary.btn-lg
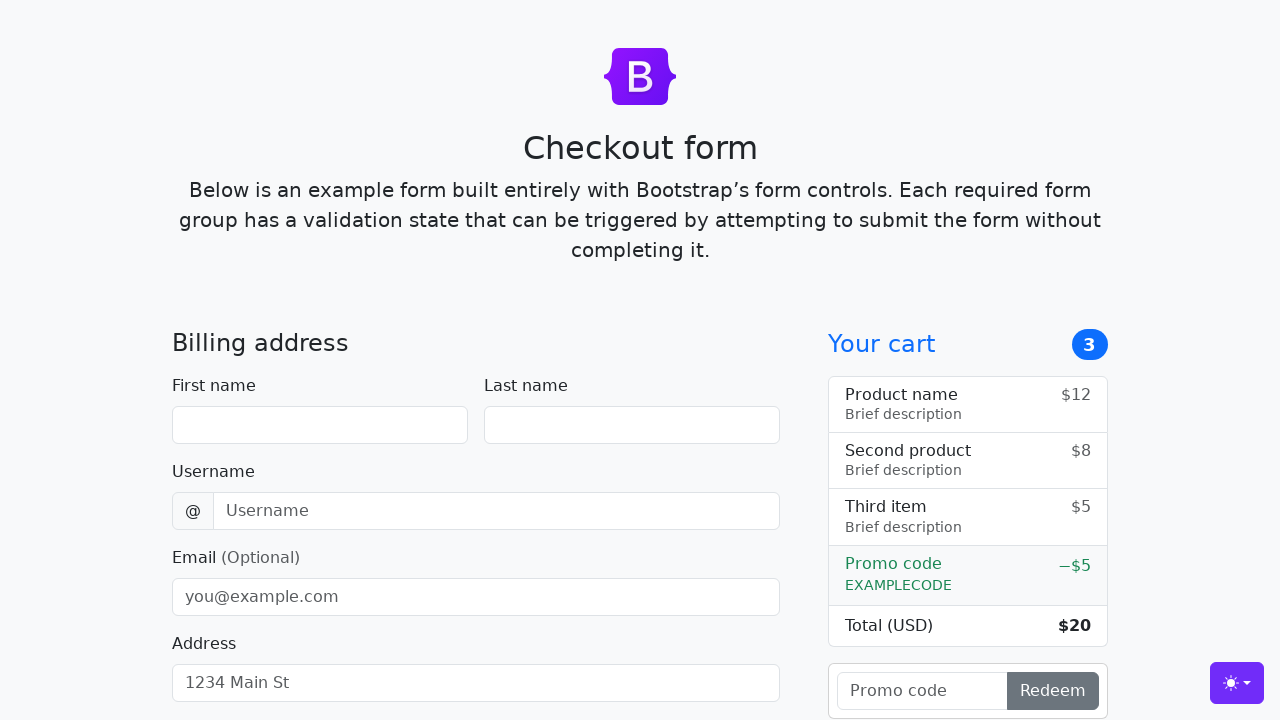

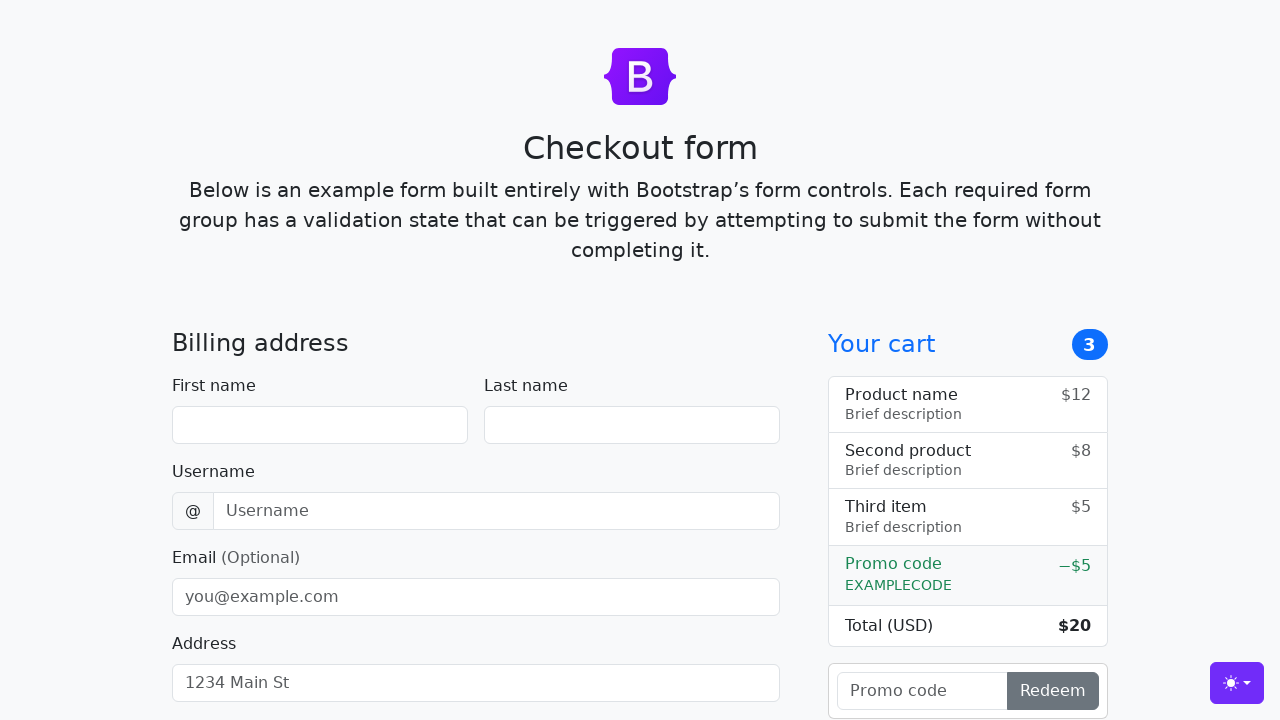